Tests URL blocking functionality by intercepting and aborting requests to a specific image URL, then verifying the page loads correctly with the blocked resource

Starting URL: https://bonigarcia.dev/selenium-webdriver-java/

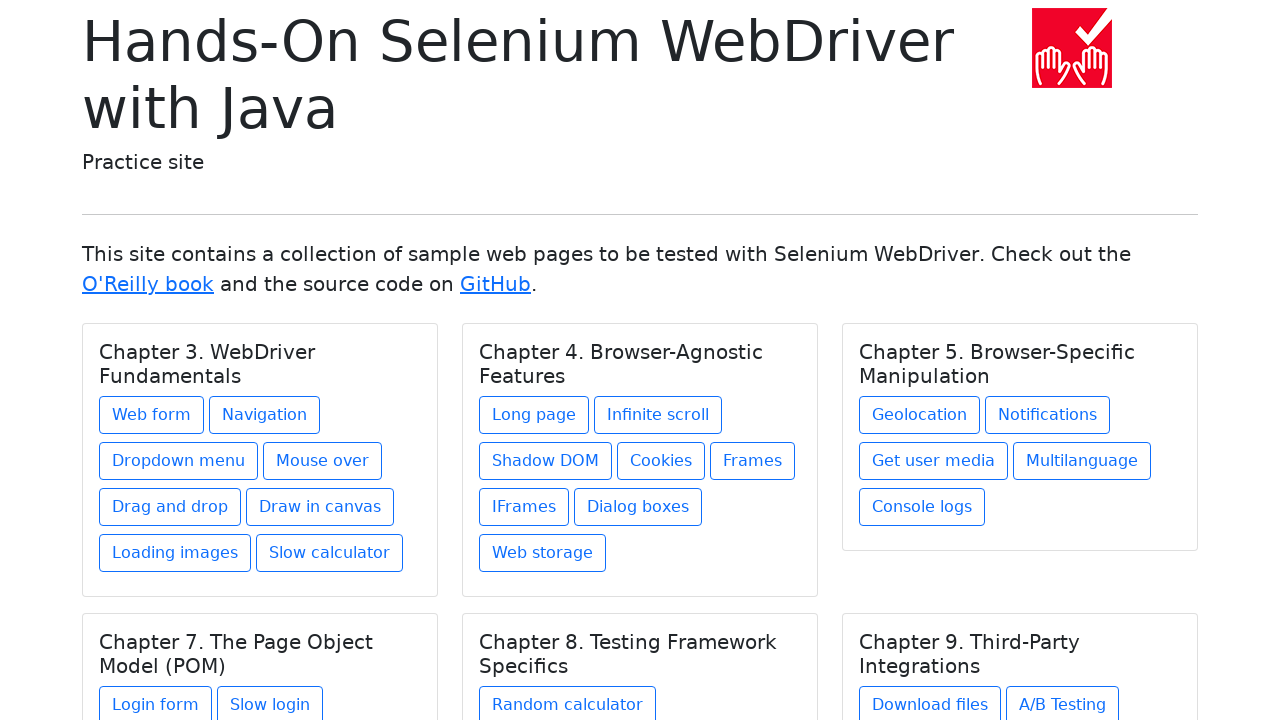

Set up route interception to block the specific image URL
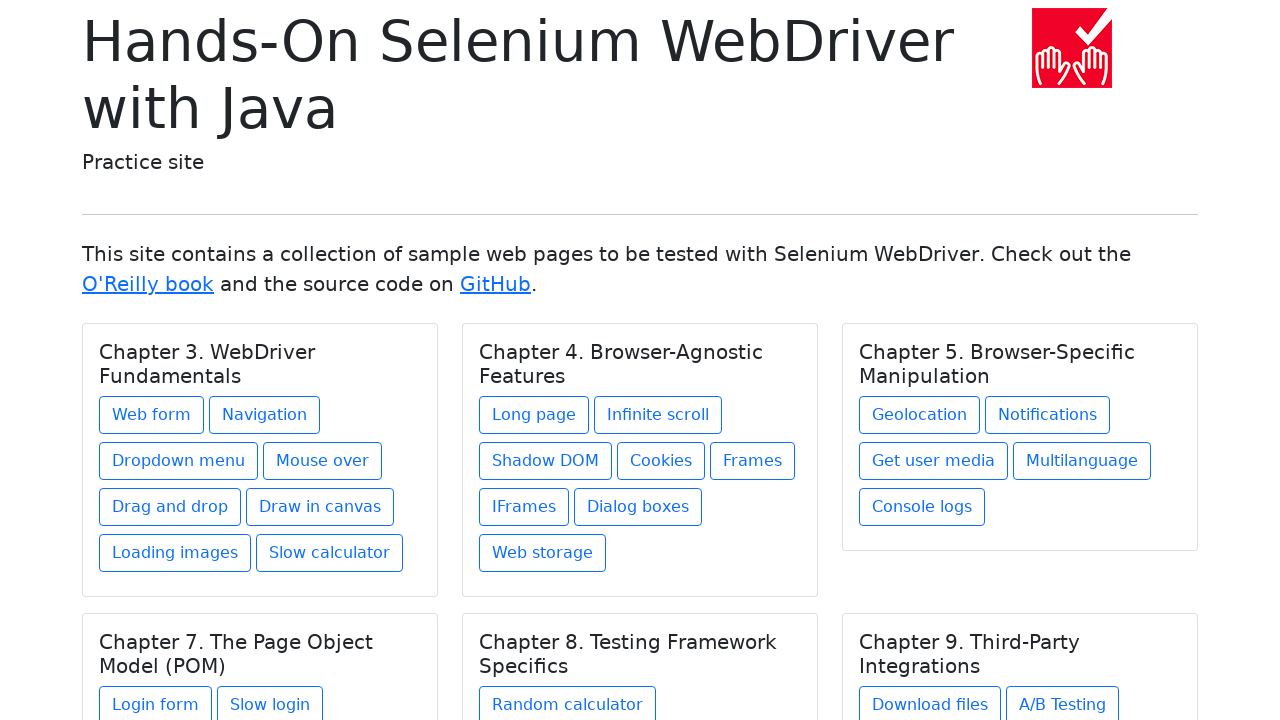

Reloaded the page to apply URL blocking
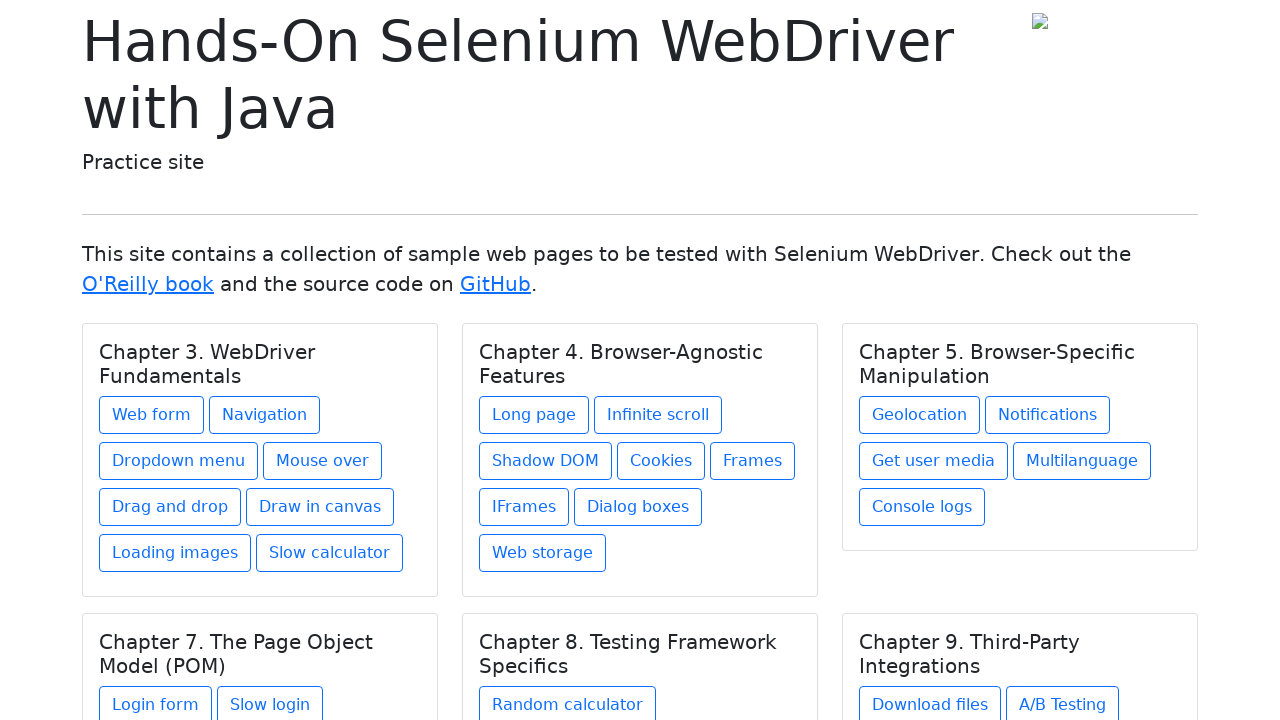

Verified page title contains 'Selenium WebDriver'
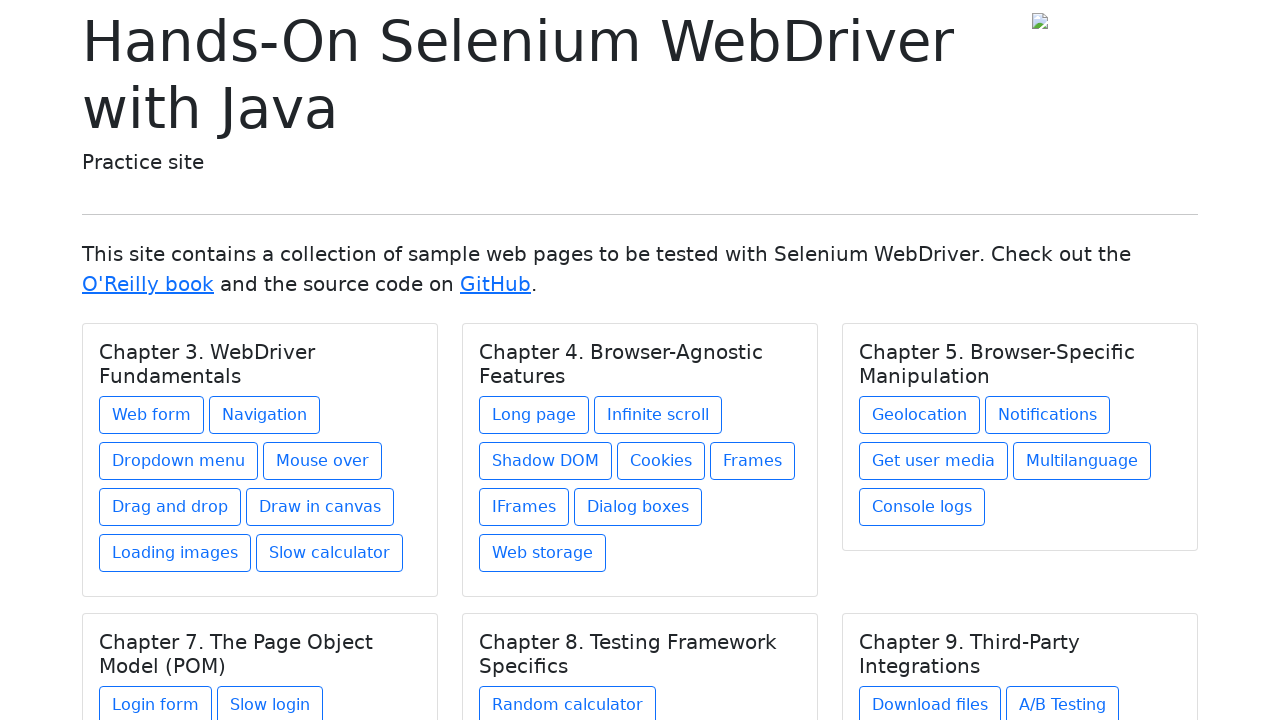

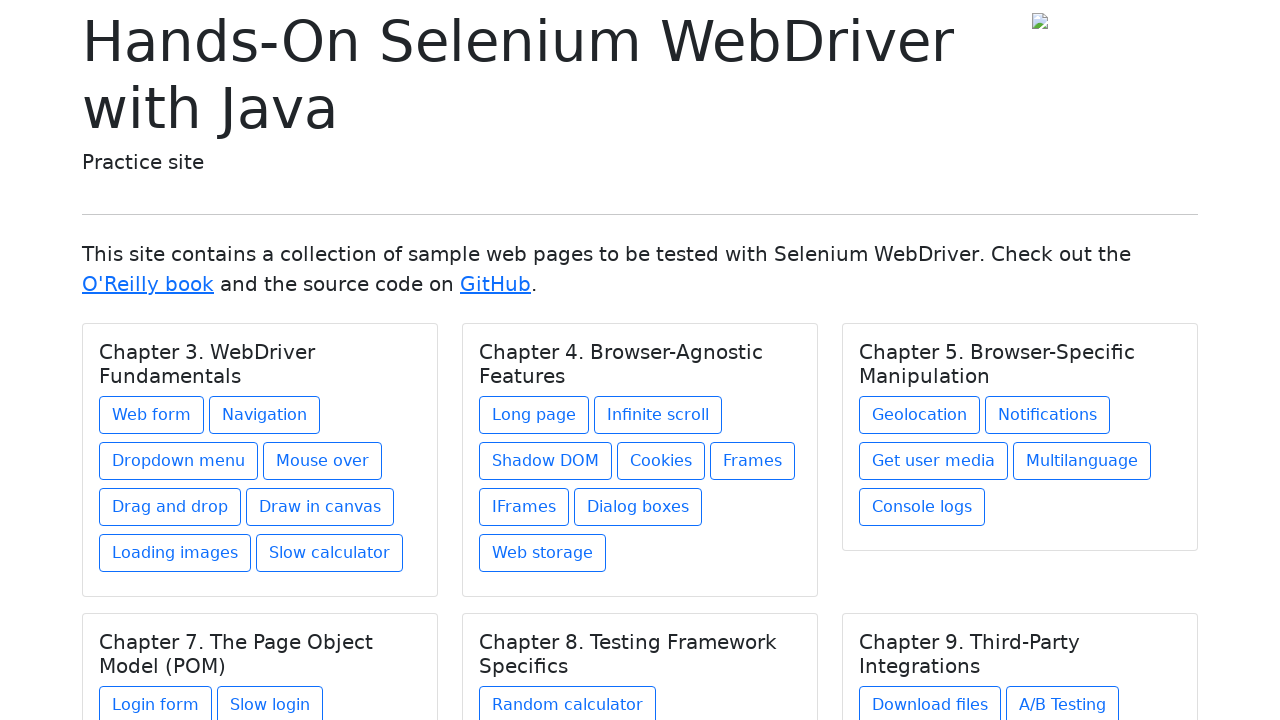